Tests double-click functionality by double-clicking a button and verifying the success message appears

Starting URL: https://demoqa.com/buttons

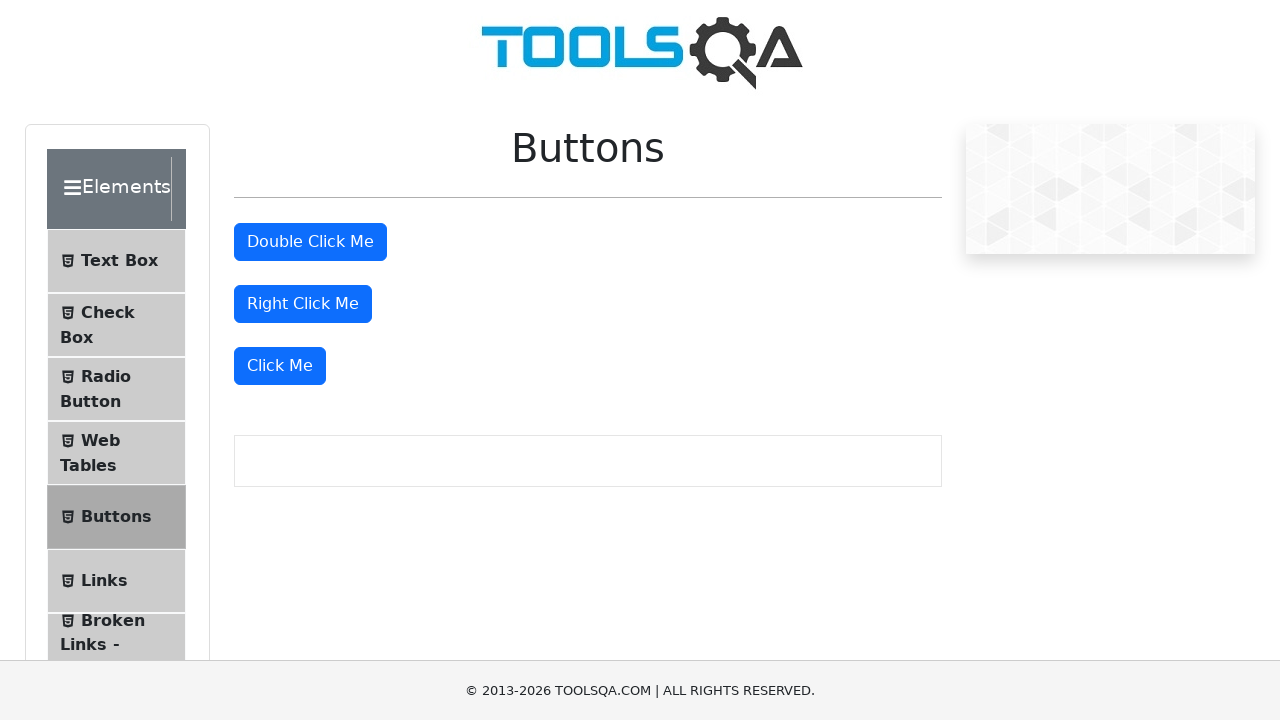

Double-click button loaded and ready
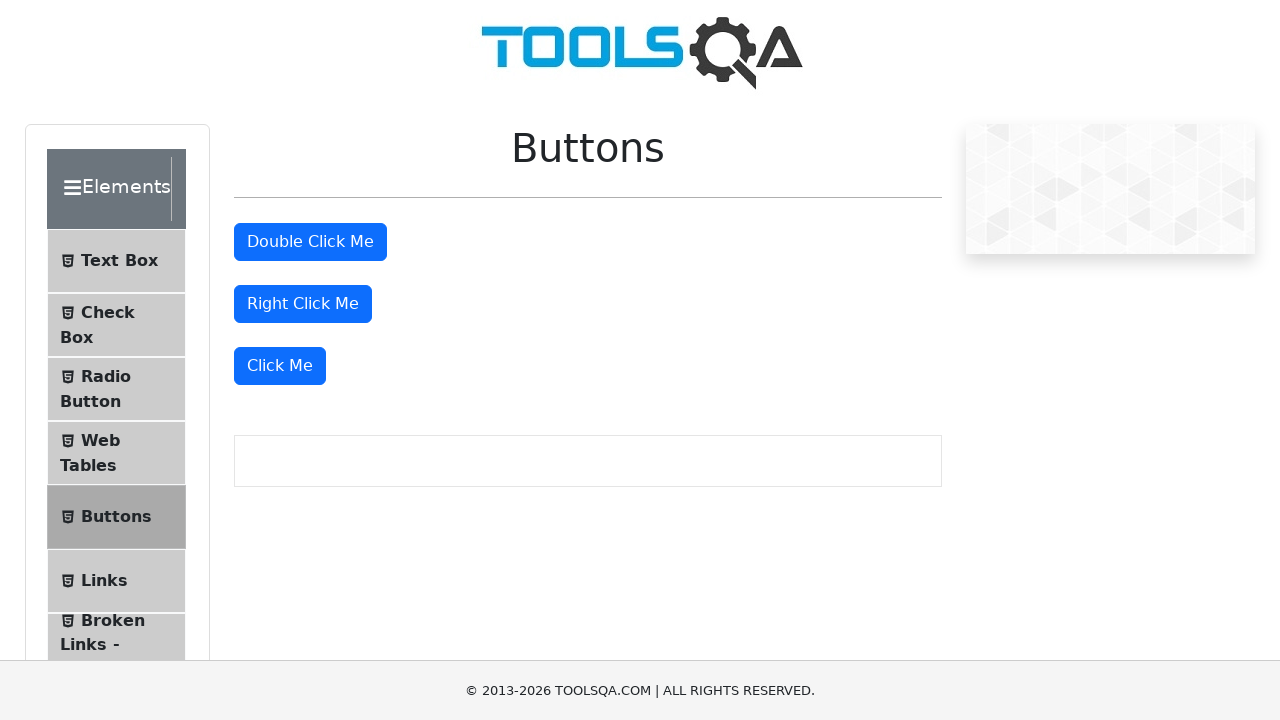

Double-clicked the button at (310, 242) on #doubleClickBtn
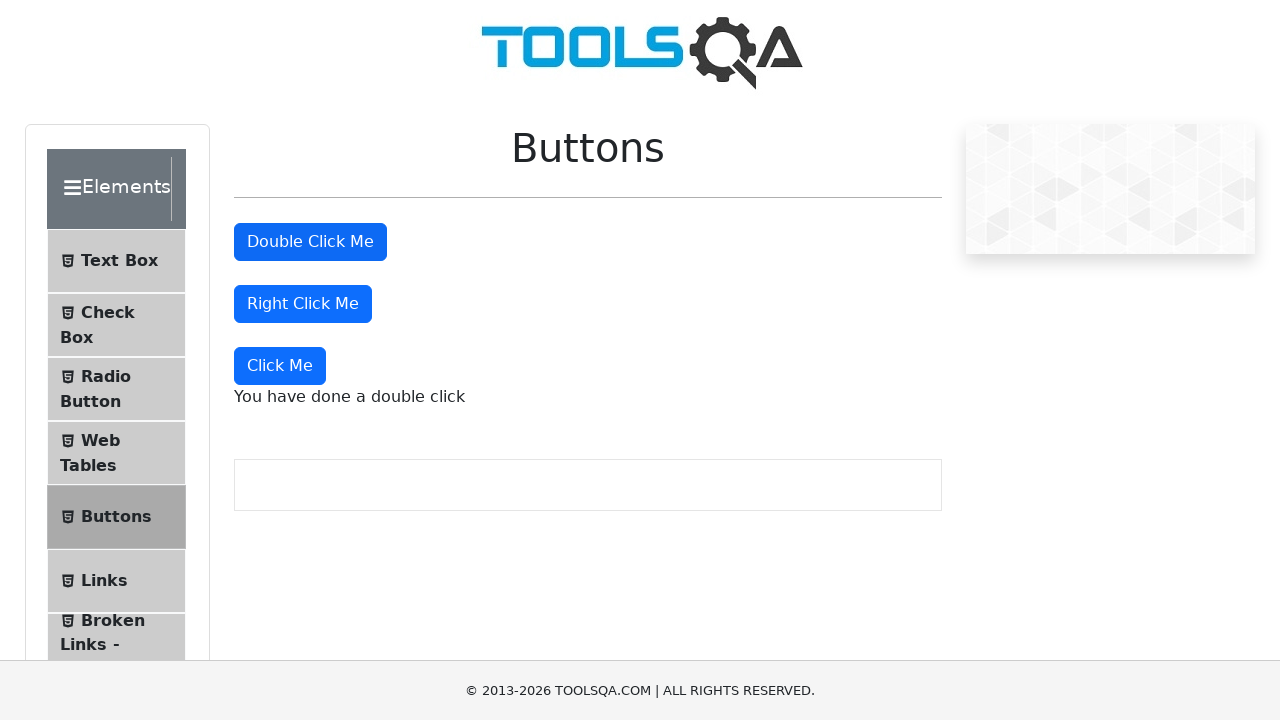

Success message element appeared
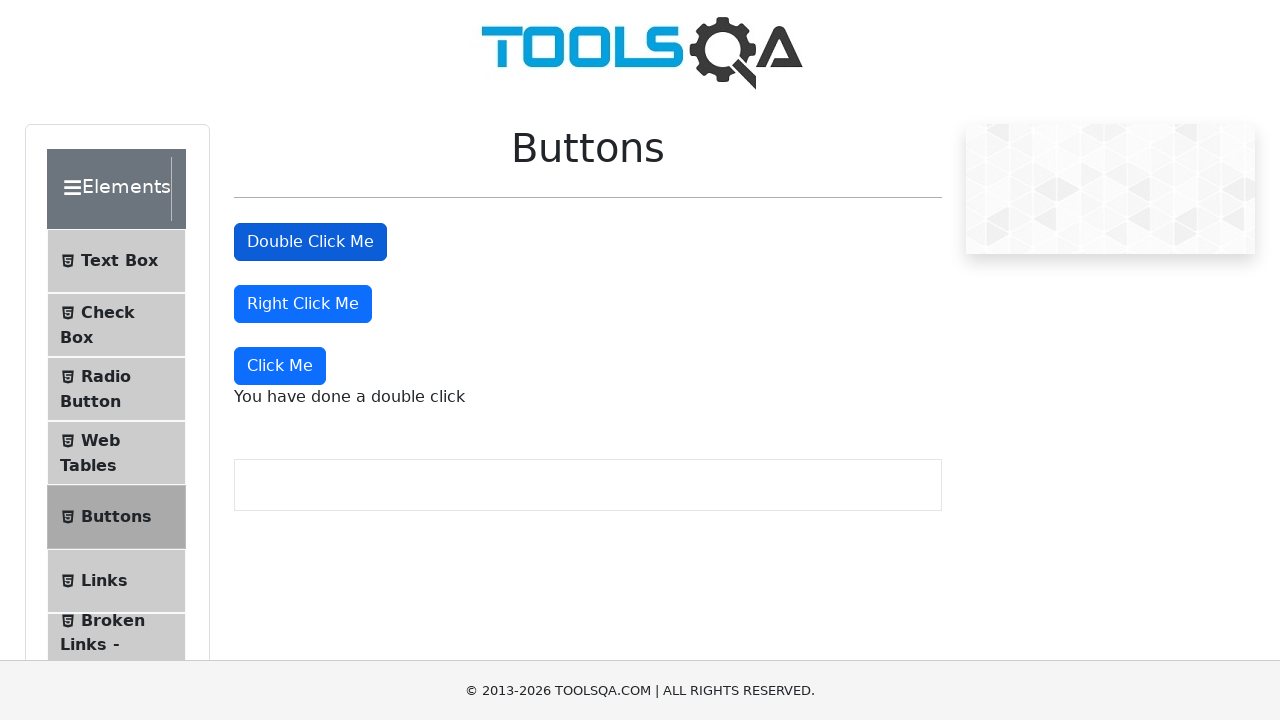

Verified success message text matches expected value
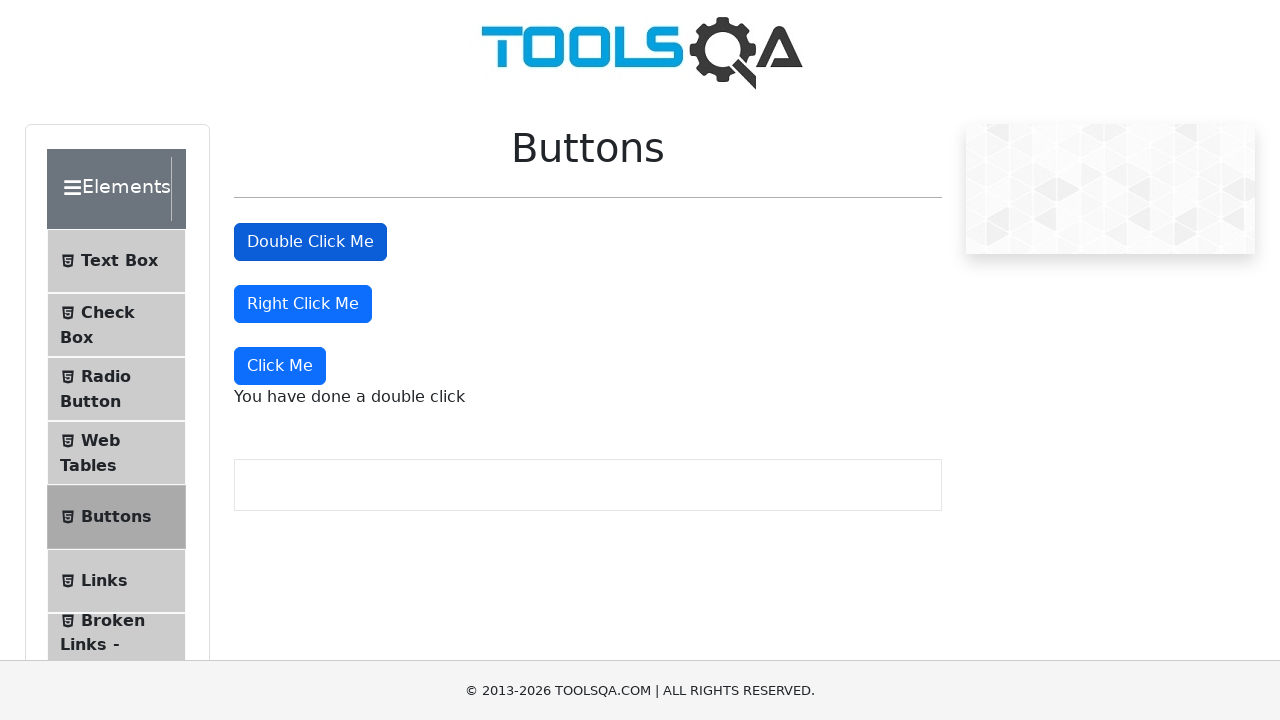

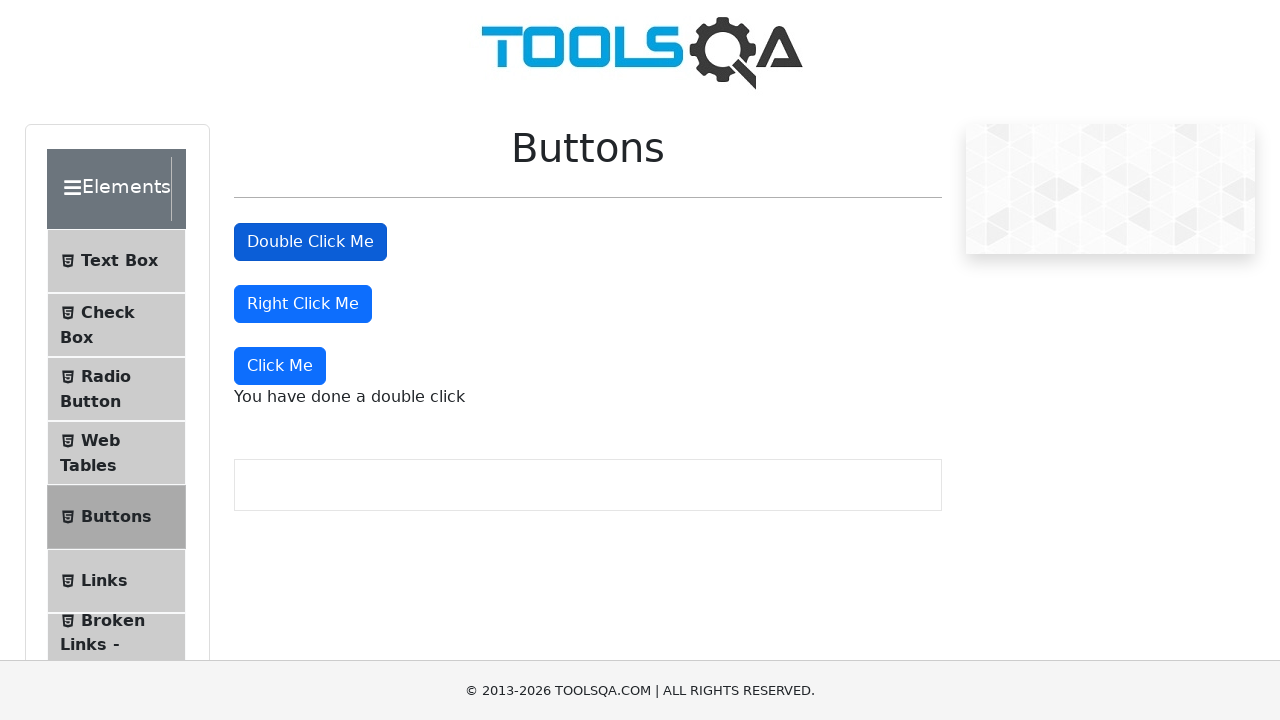